Tests login validation when username field is empty

Starting URL: http://intershop5.skillbox.ru/

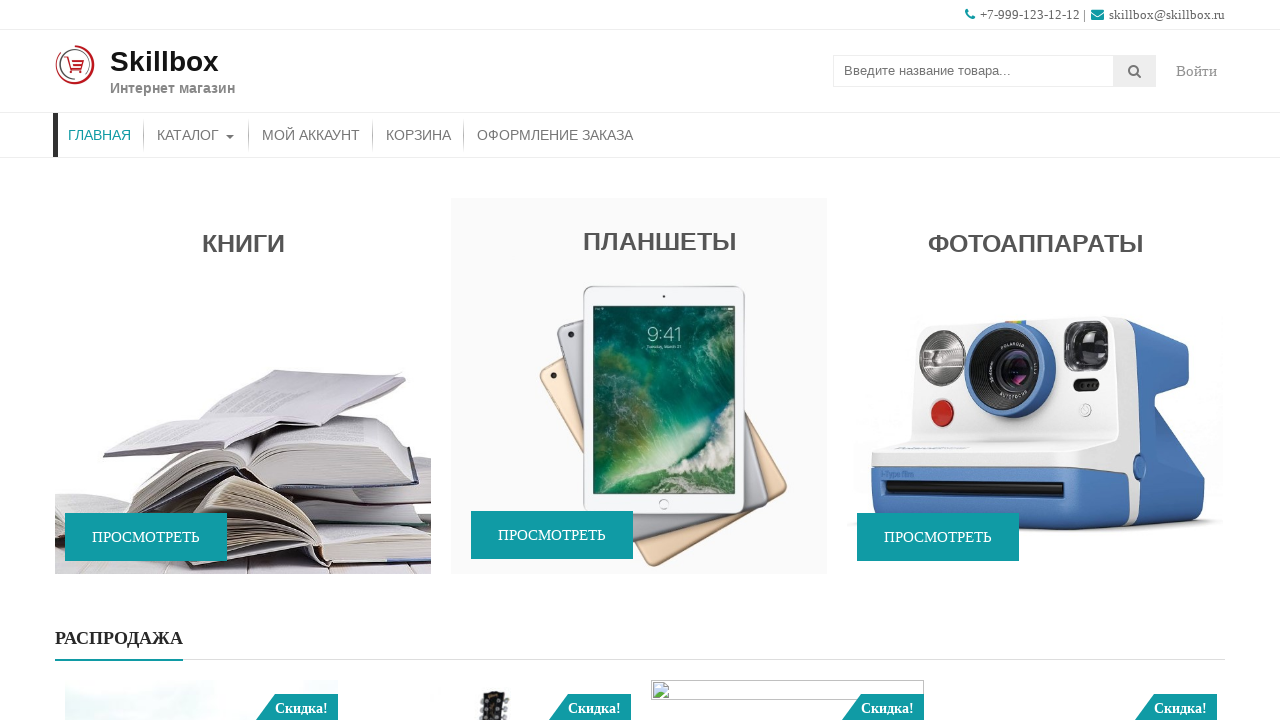

Clicked on My Account button in header navigation at (311, 135) on .menu-item-30 a
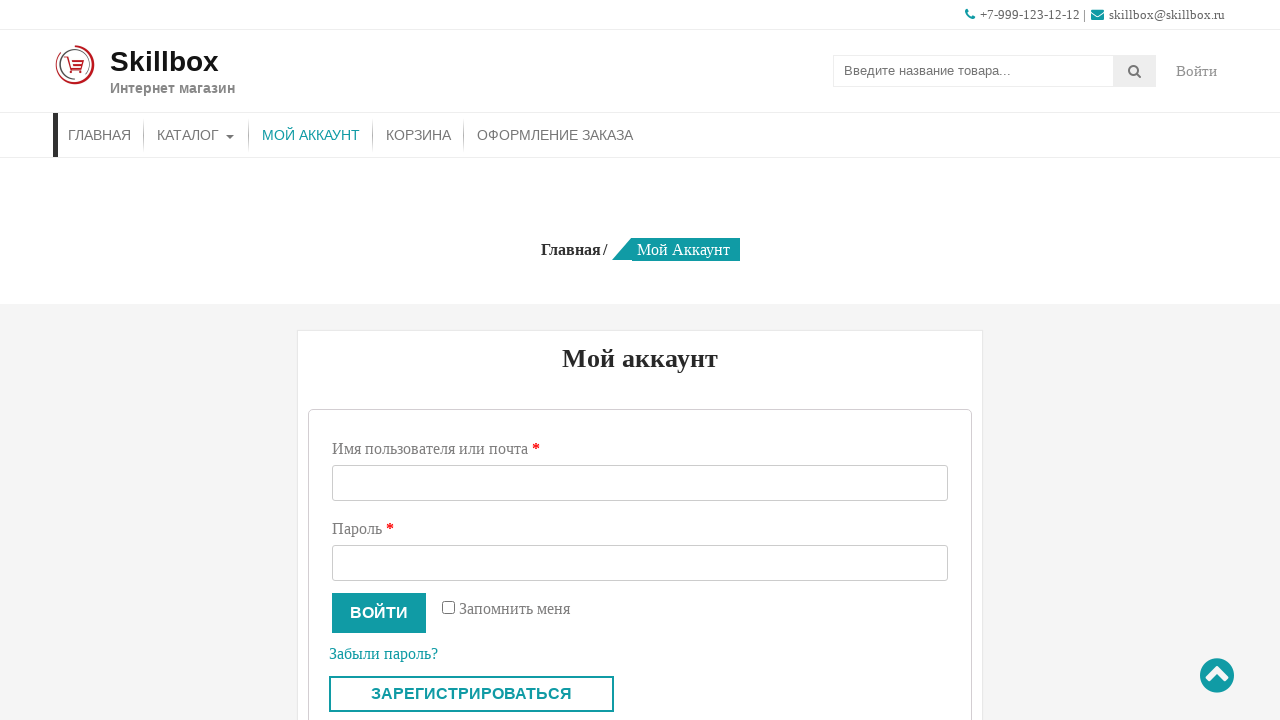

Filled password field, leaving username empty to test validation on #password
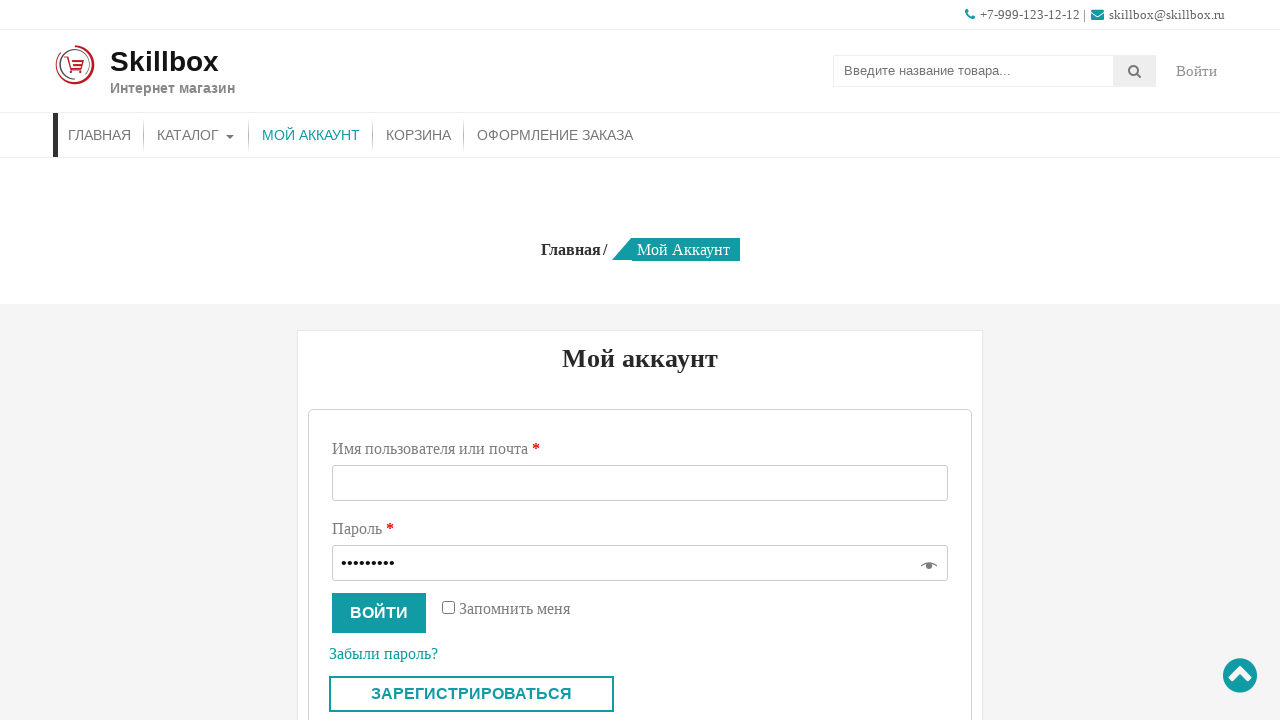

Submitted login form without username at (379, 613) on .woocommerce-button
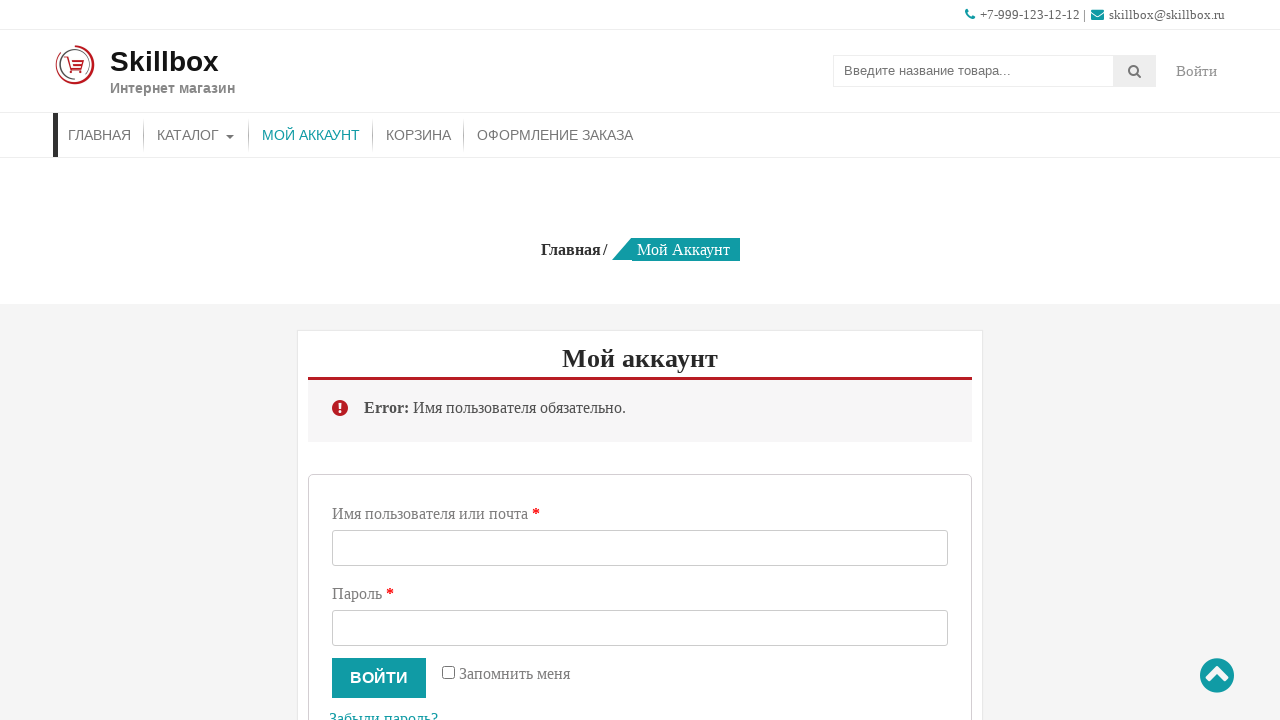

Error message appeared - username is required validation triggered
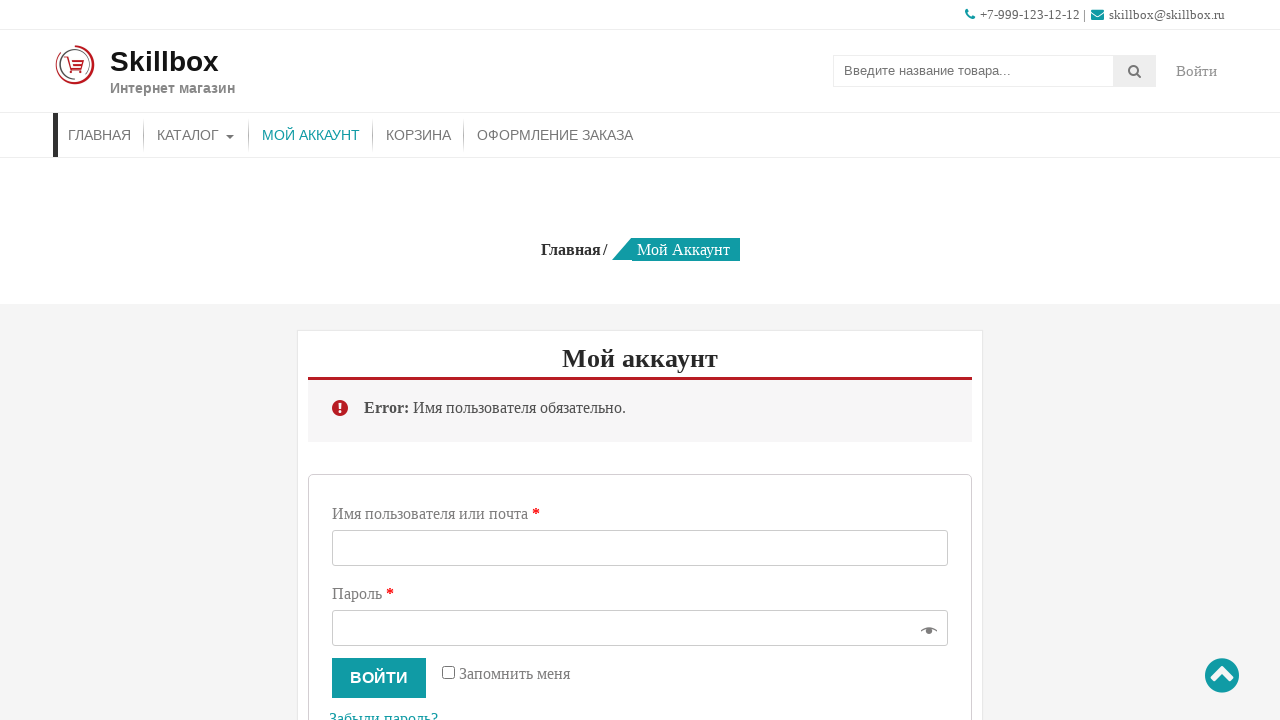

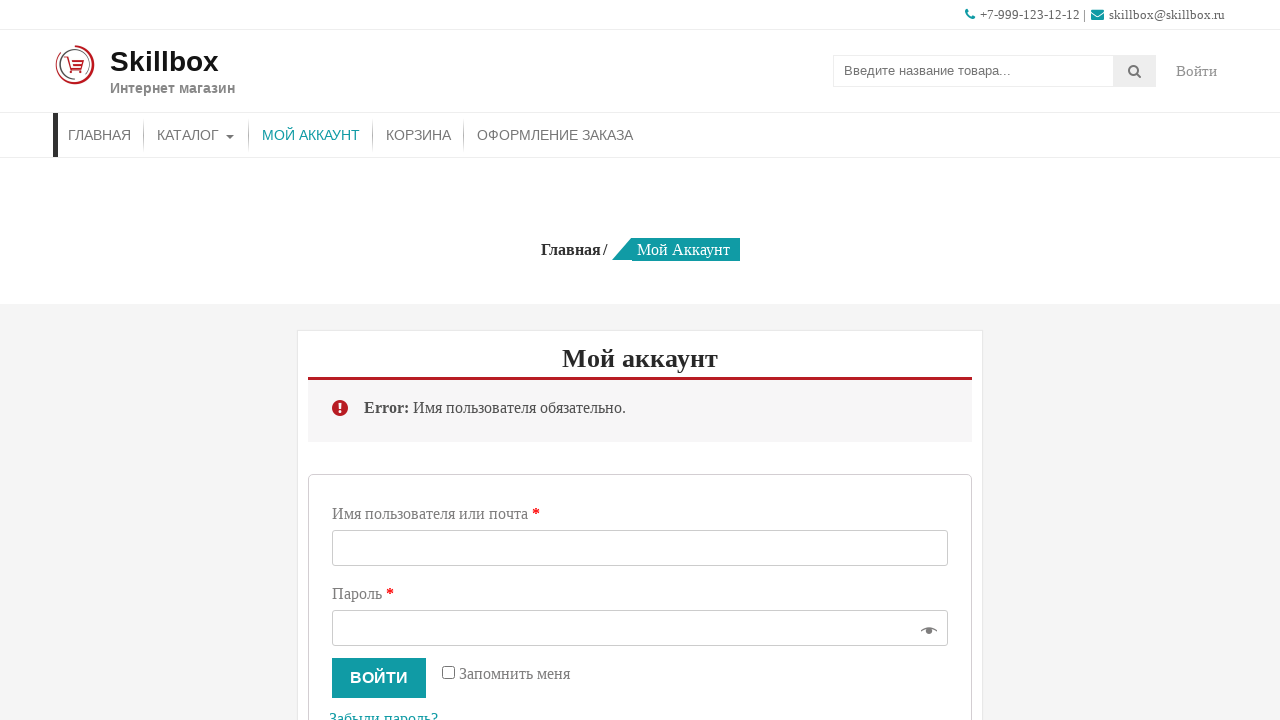